Tests dropdown selection functionality by selecting options using different methods including index, visible text, and sendkeys

Starting URL: https://www.leafground.com/select.xhtml

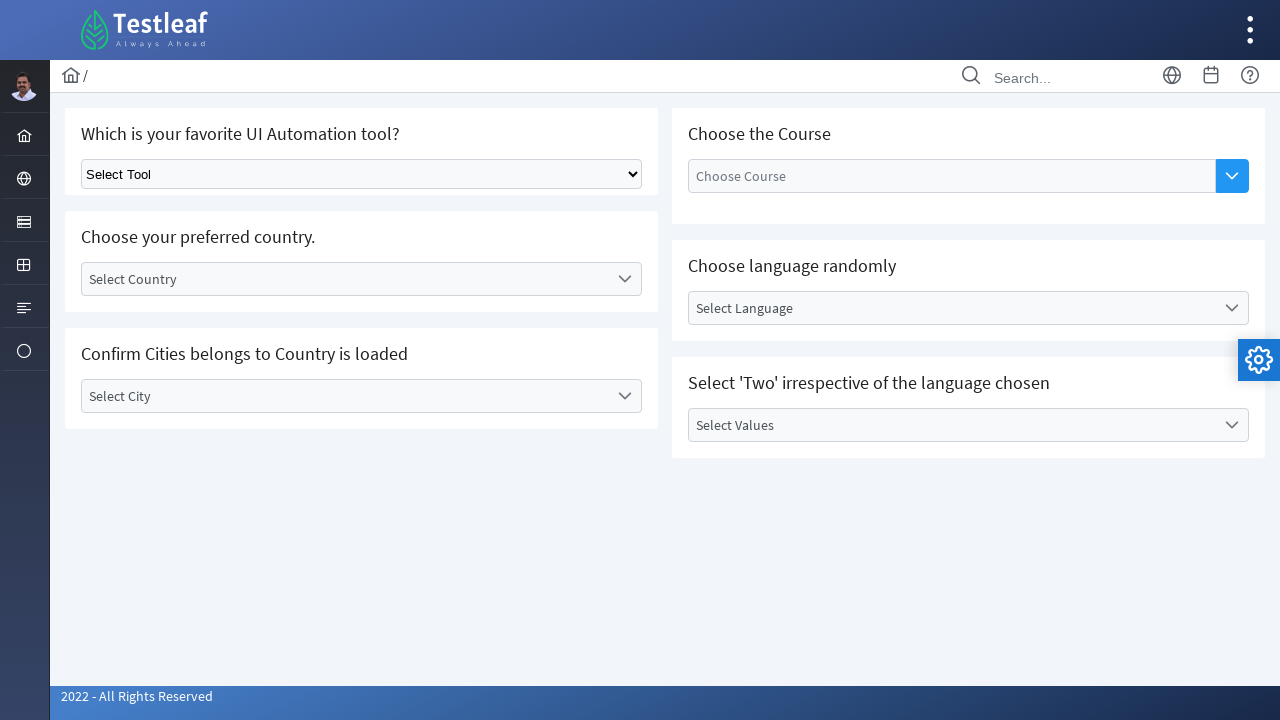

Located dropdown element with selector 'select.ui-selectonemenu'
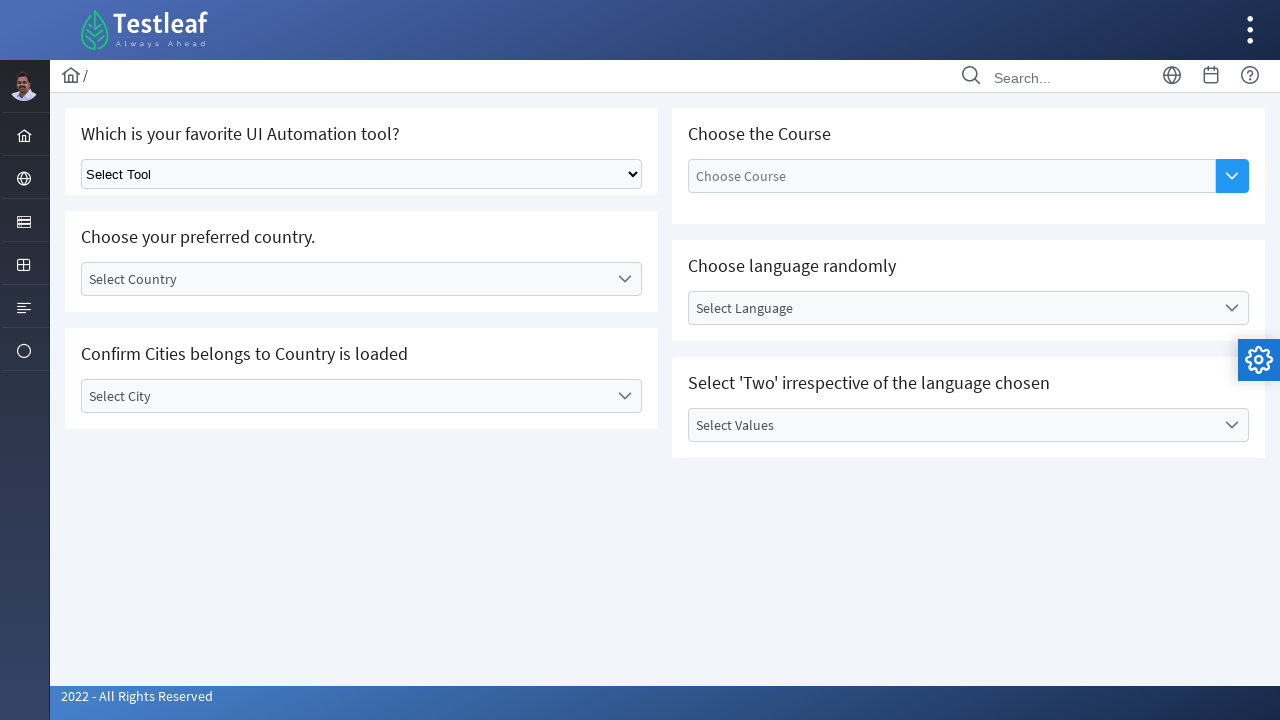

Selected dropdown option by index 1 (second option) on select.ui-selectonemenu
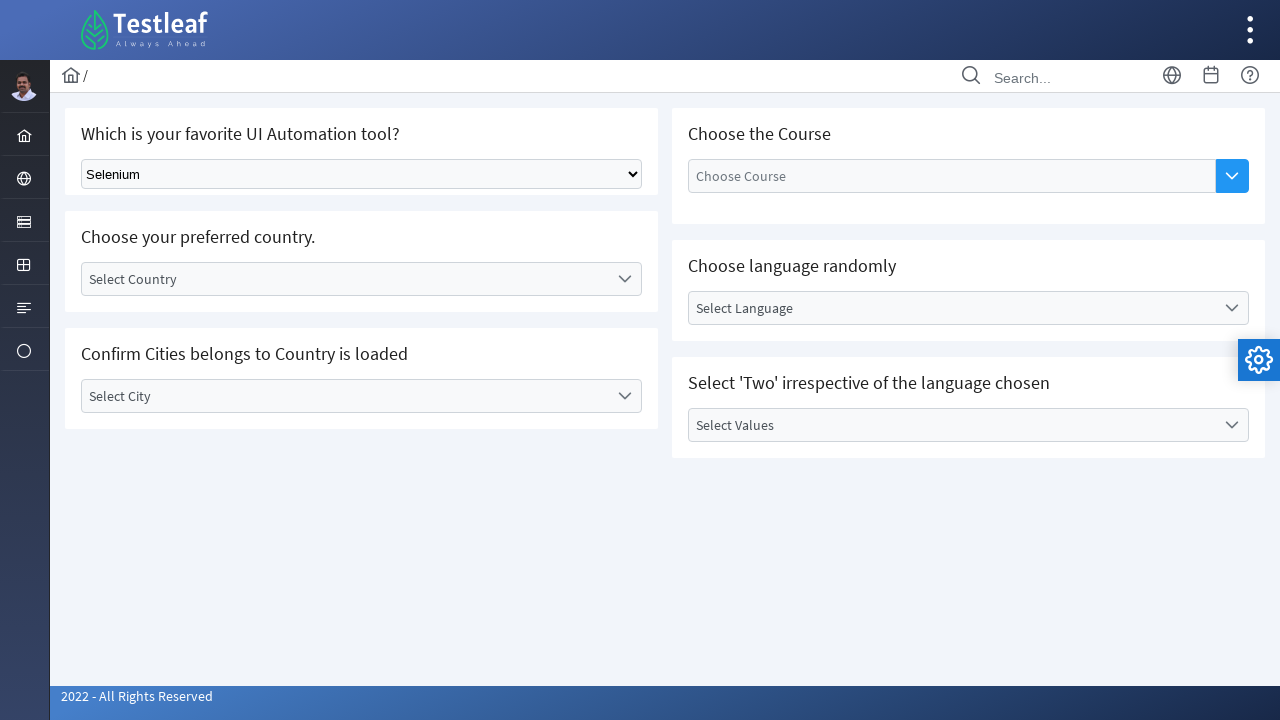

Waited 3 seconds for selection to take effect
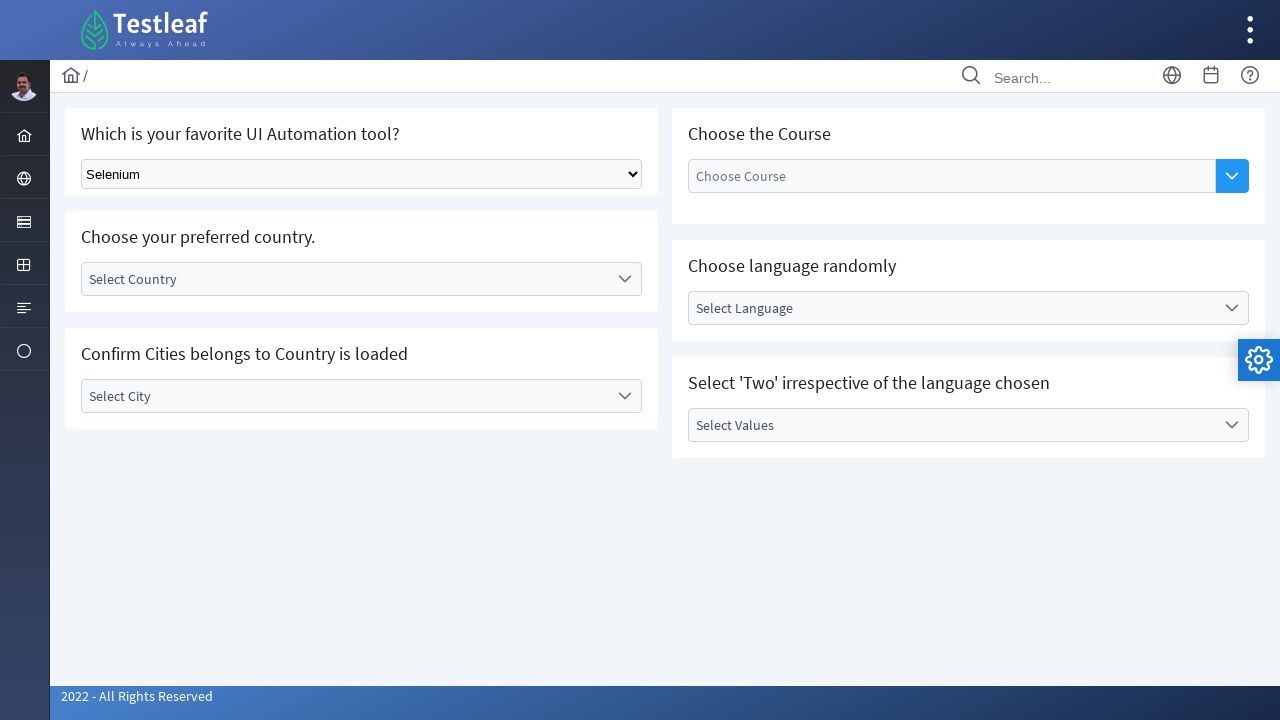

Selected dropdown option 'Playwright' by visible text on select.ui-selectonemenu
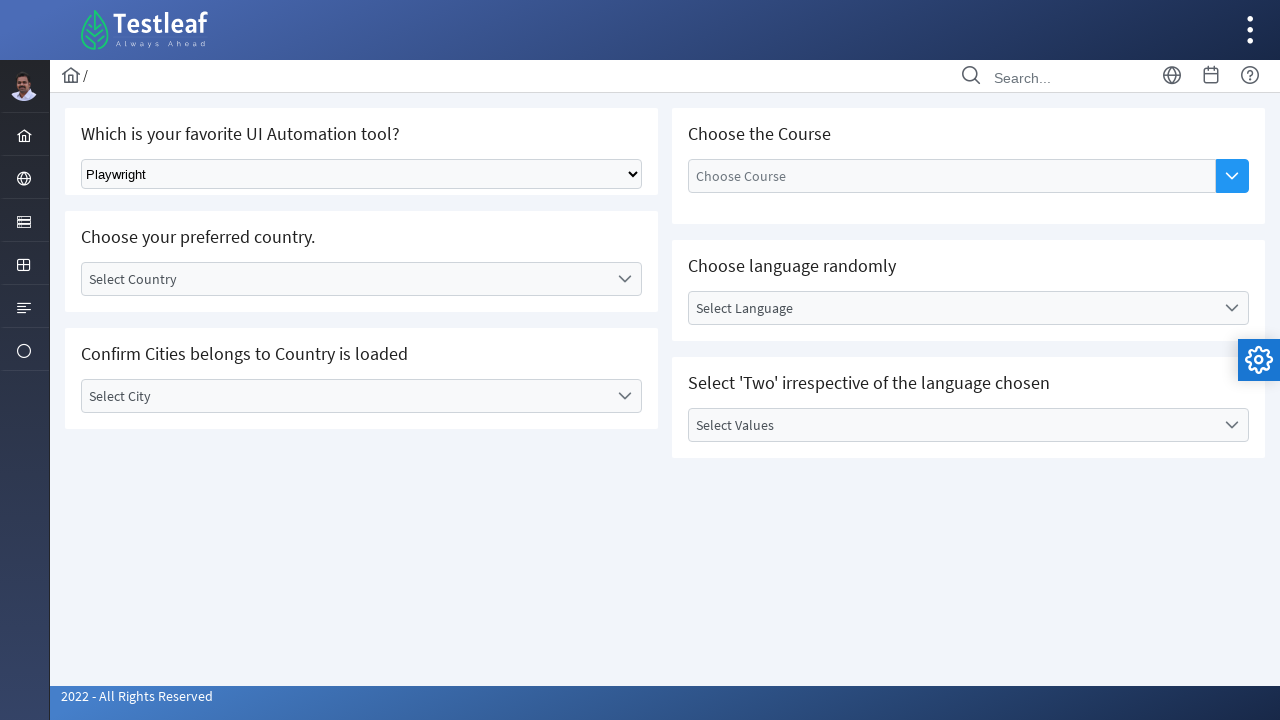

Waited 3 seconds for selection to take effect
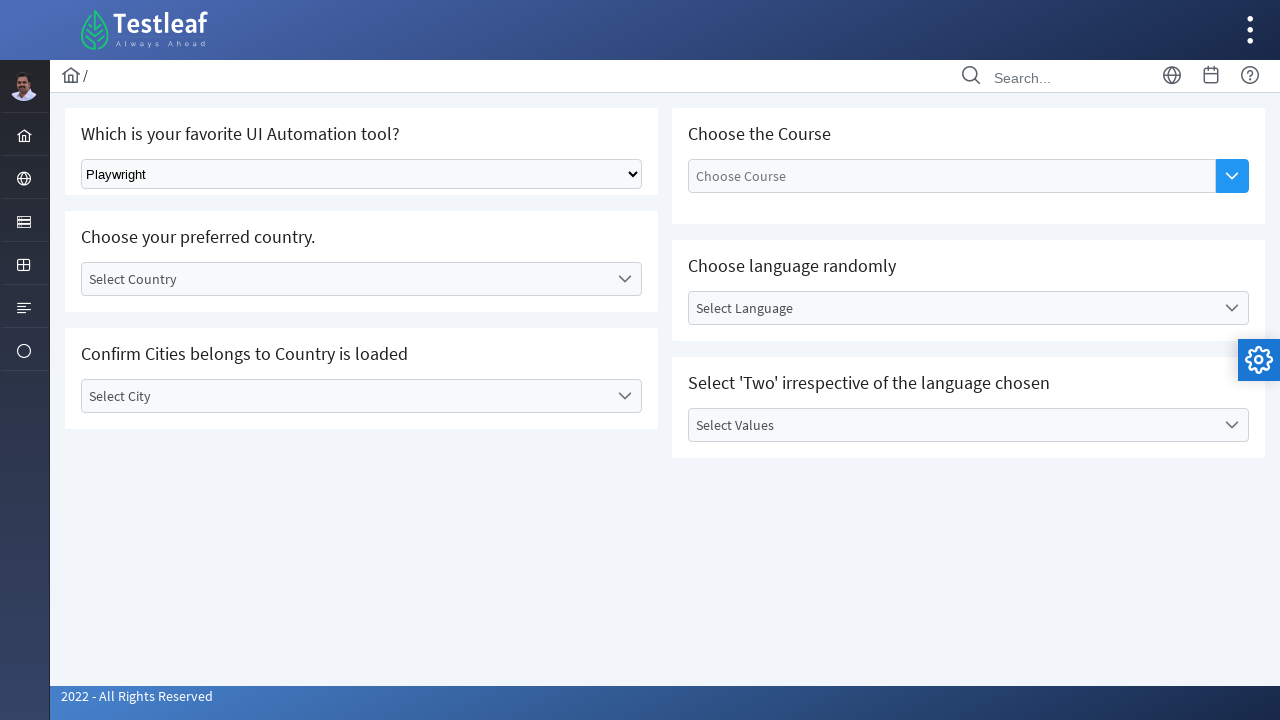

Selected dropdown option 'Puppeteer' by visible text on select.ui-selectonemenu
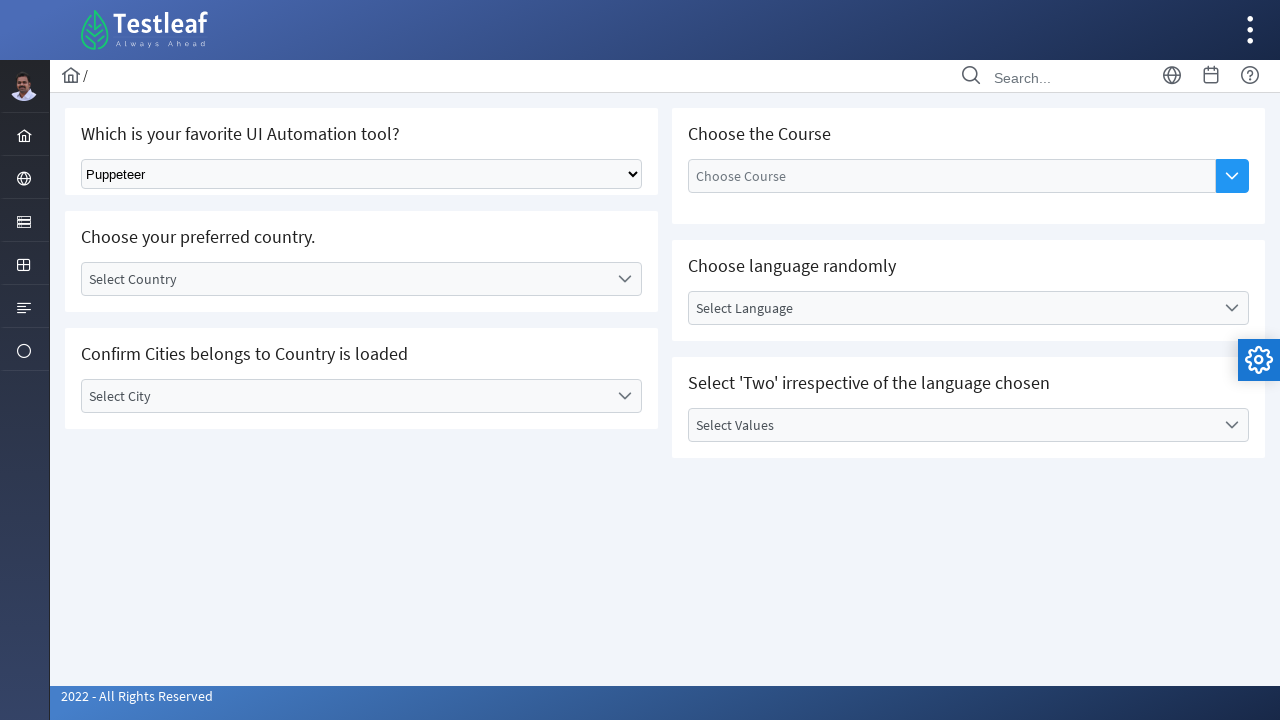

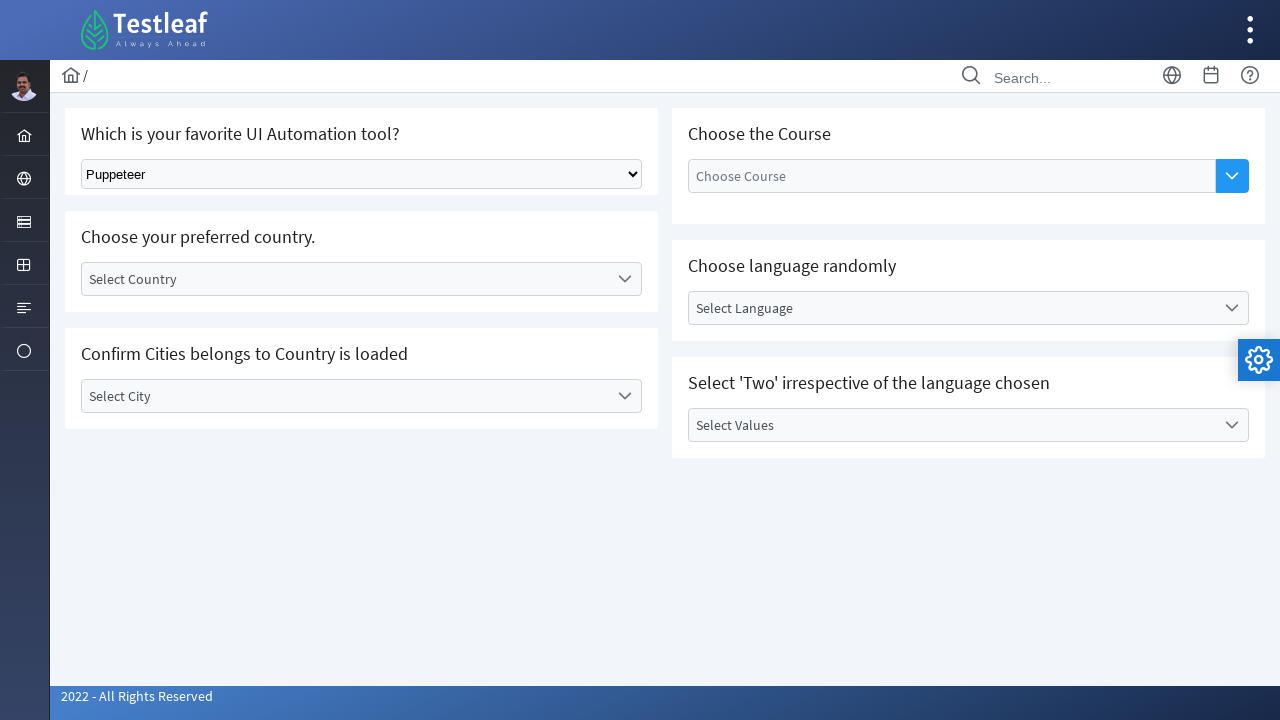